Tests deselecting all checkboxes and verifying they are unchecked

Starting URL: http://www.qaclickacademy.com/practice.php

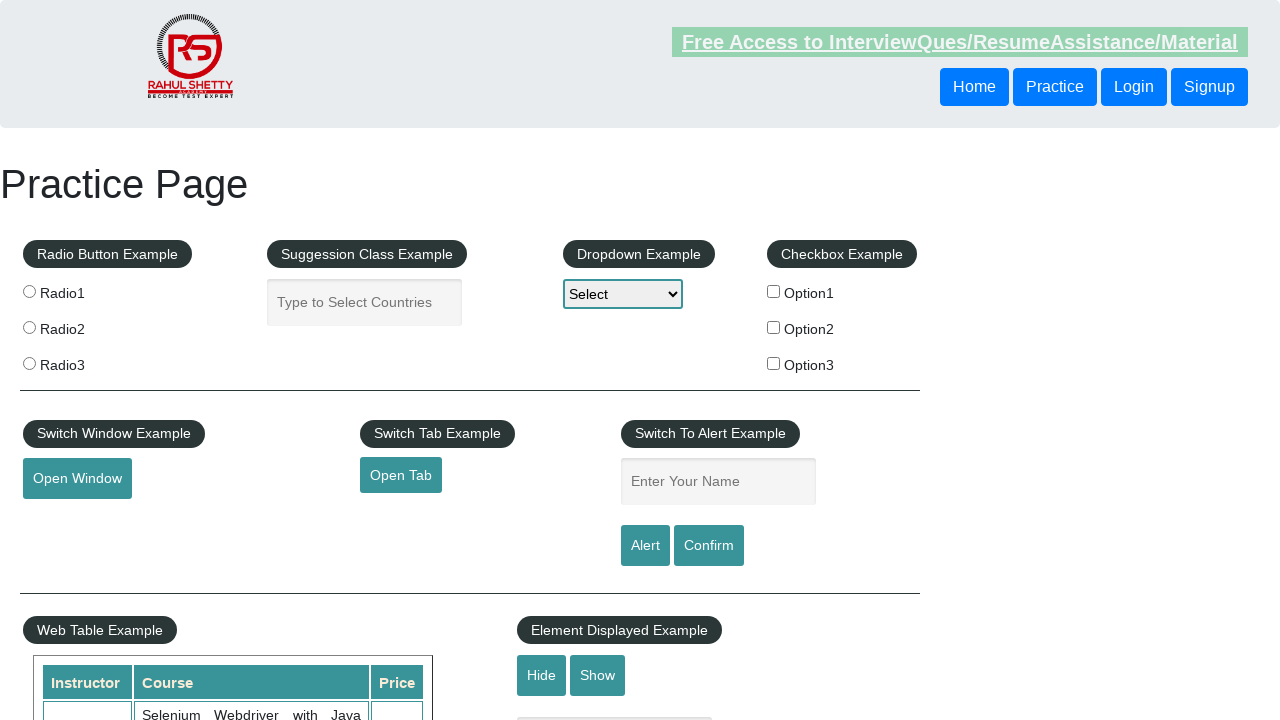

Checked checkBoxOption1 at (774, 291) on input[name='checkBoxOption1']
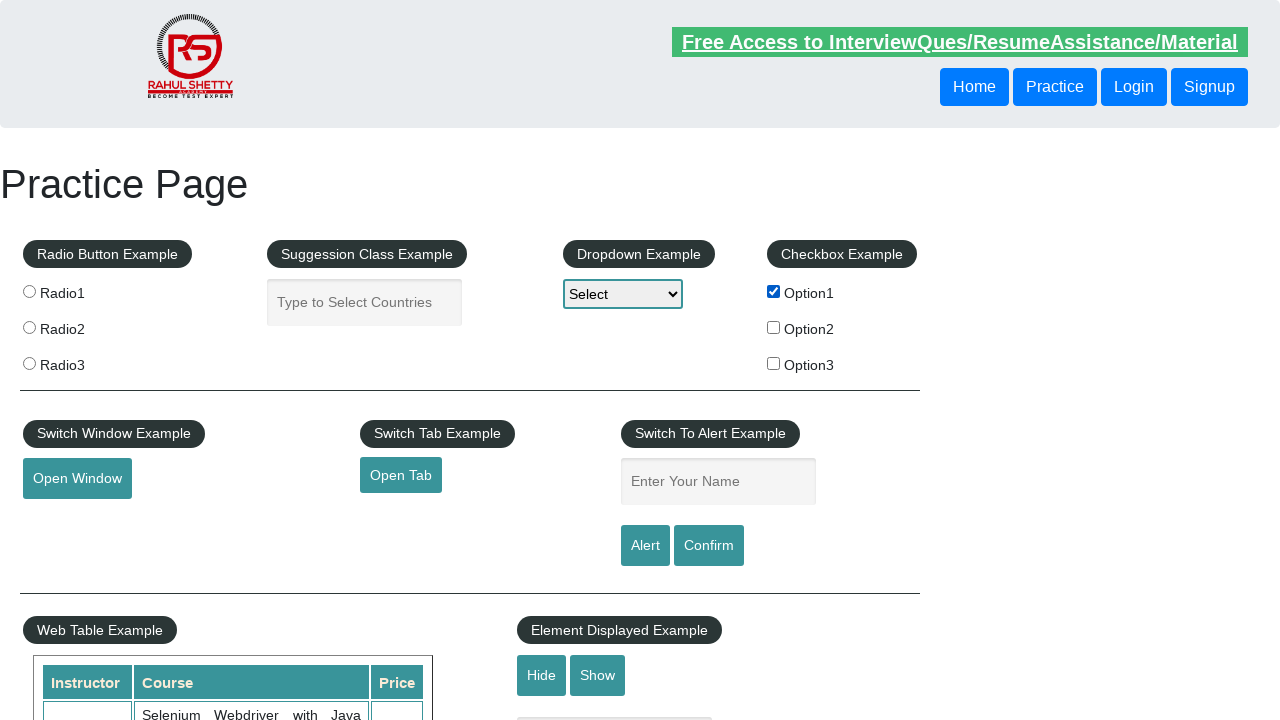

Checked checkBoxOption2 at (774, 327) on input[name='checkBoxOption2']
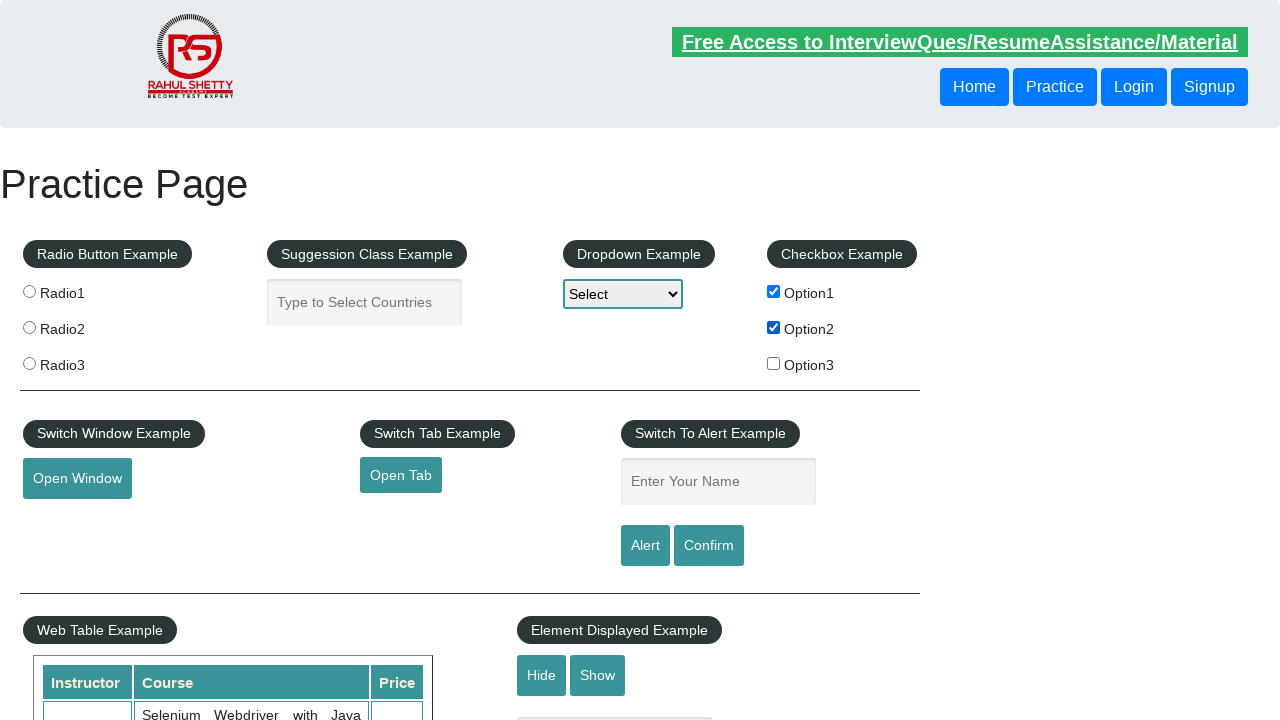

Checked checkBoxOption3 at (774, 363) on input[name='checkBoxOption3']
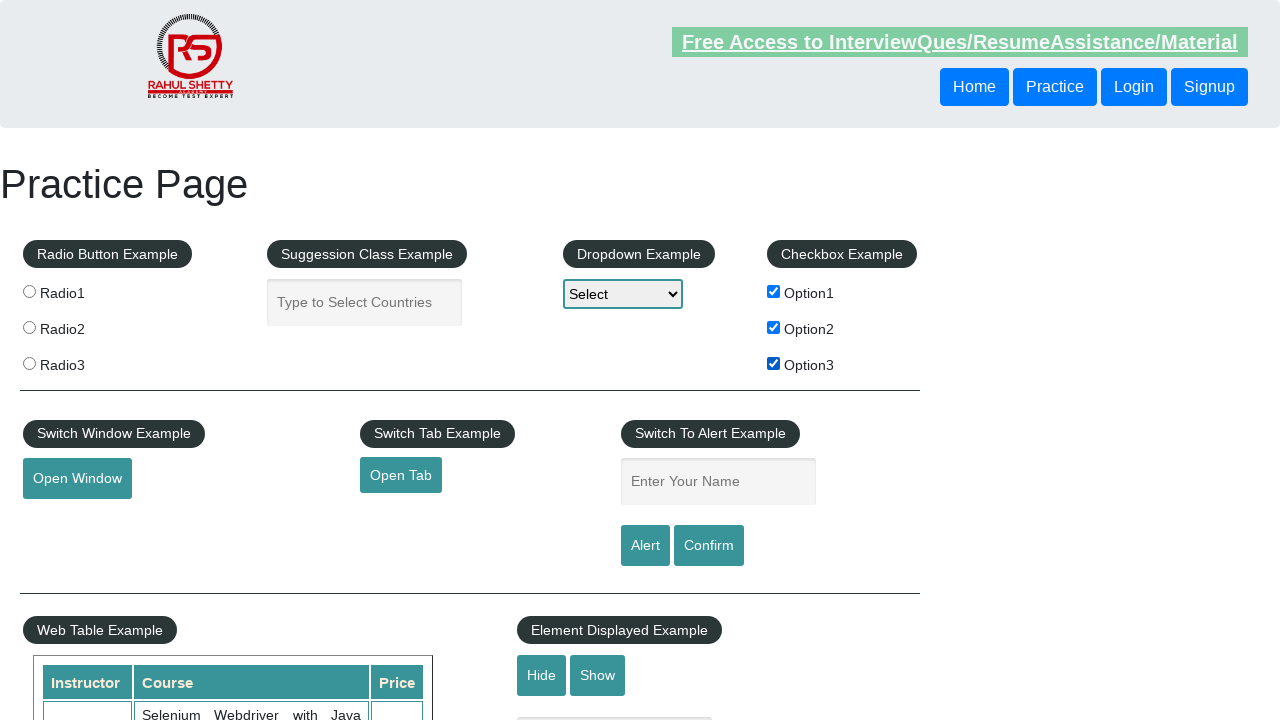

Clicked checkBoxOption1 to deselect at (774, 291) on input[name='checkBoxOption1']
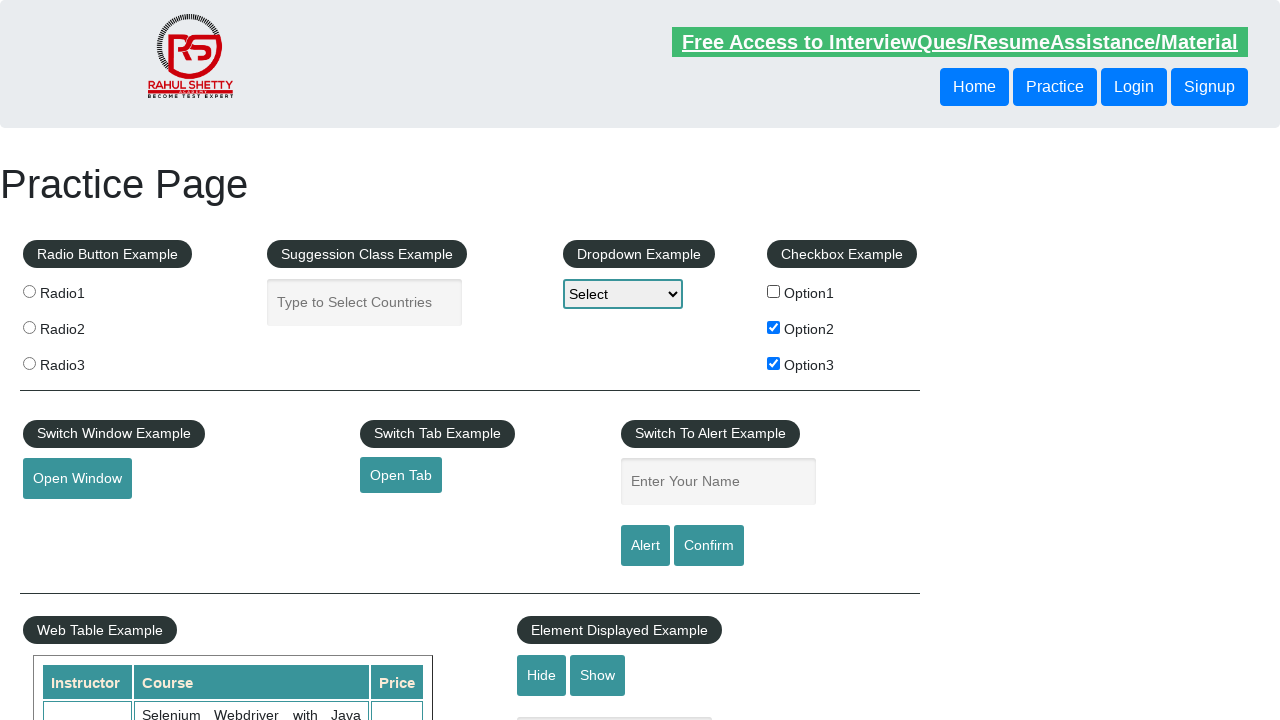

Verified checkBoxOption1 is unchecked
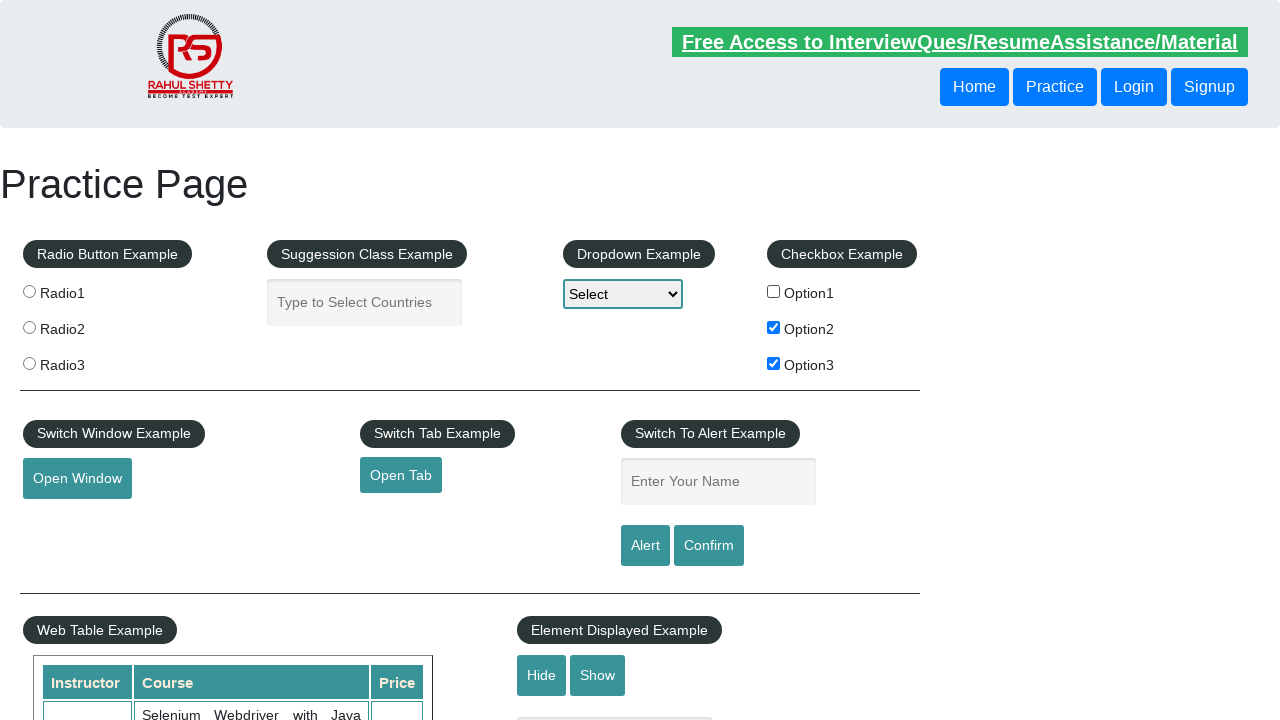

Clicked checkBoxOption2 to deselect at (774, 327) on input[name='checkBoxOption2']
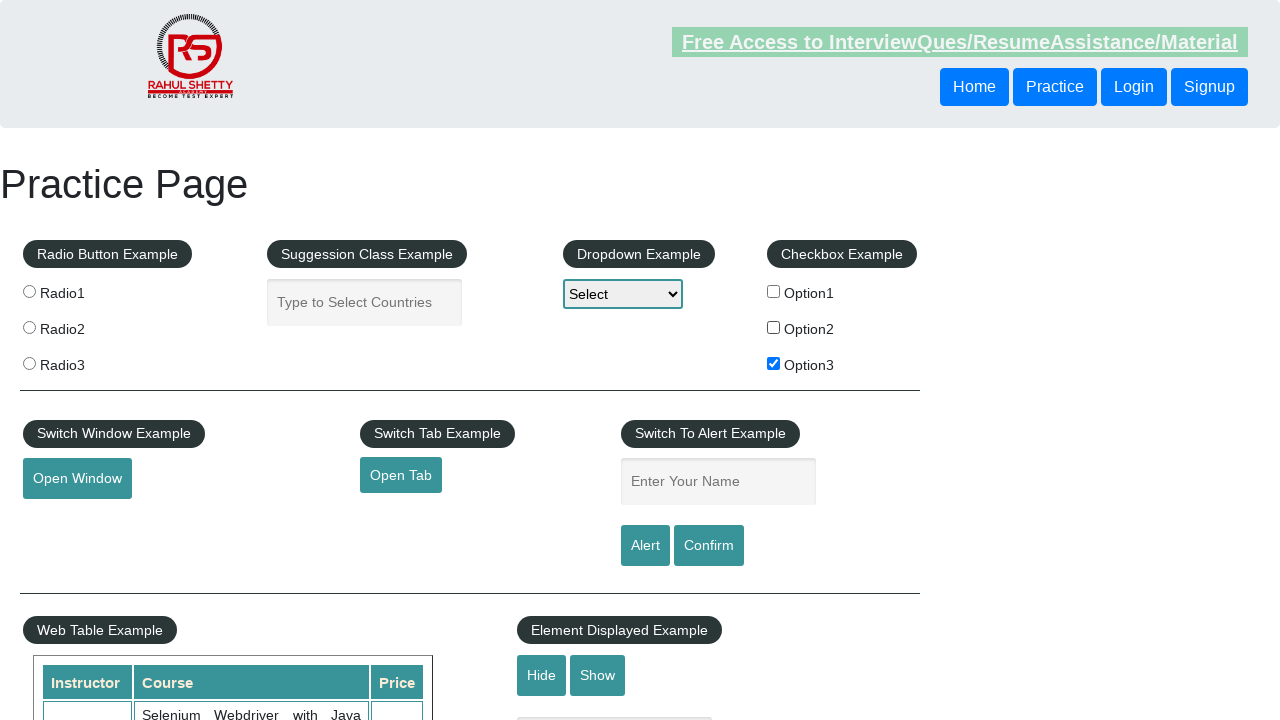

Verified checkBoxOption2 is unchecked
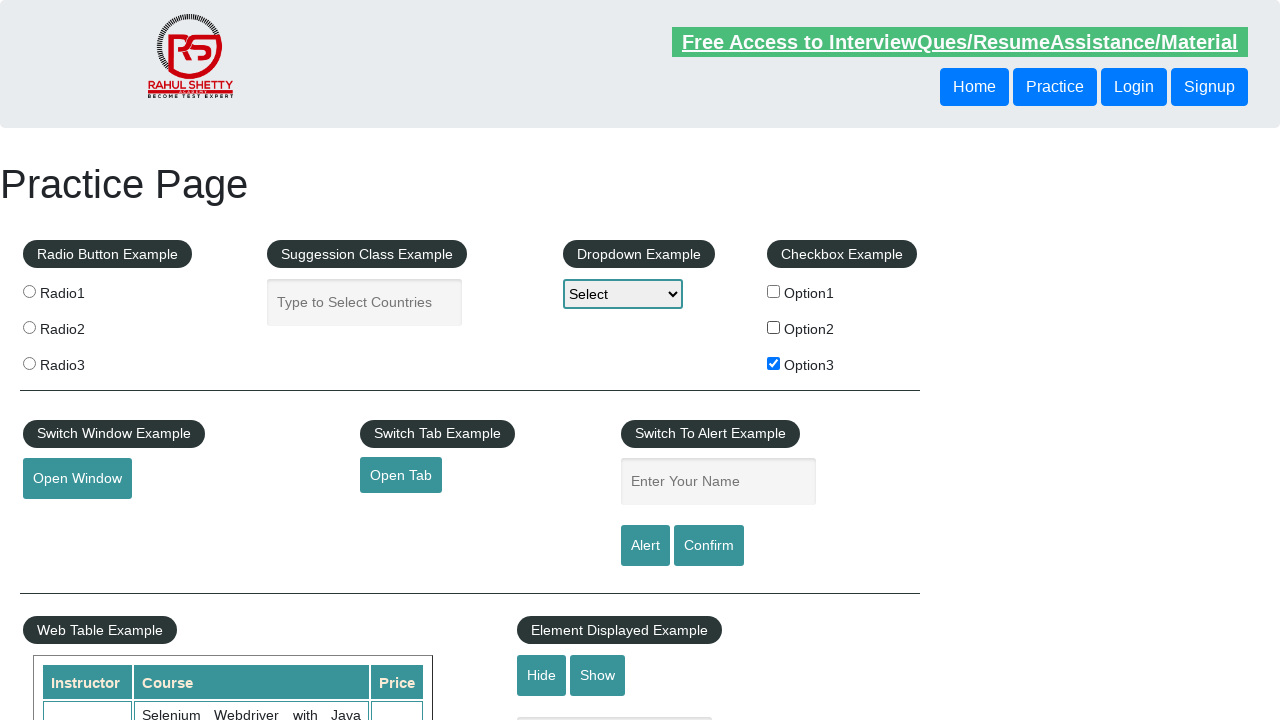

Clicked checkBoxOption3 to deselect at (774, 363) on input[name='checkBoxOption3']
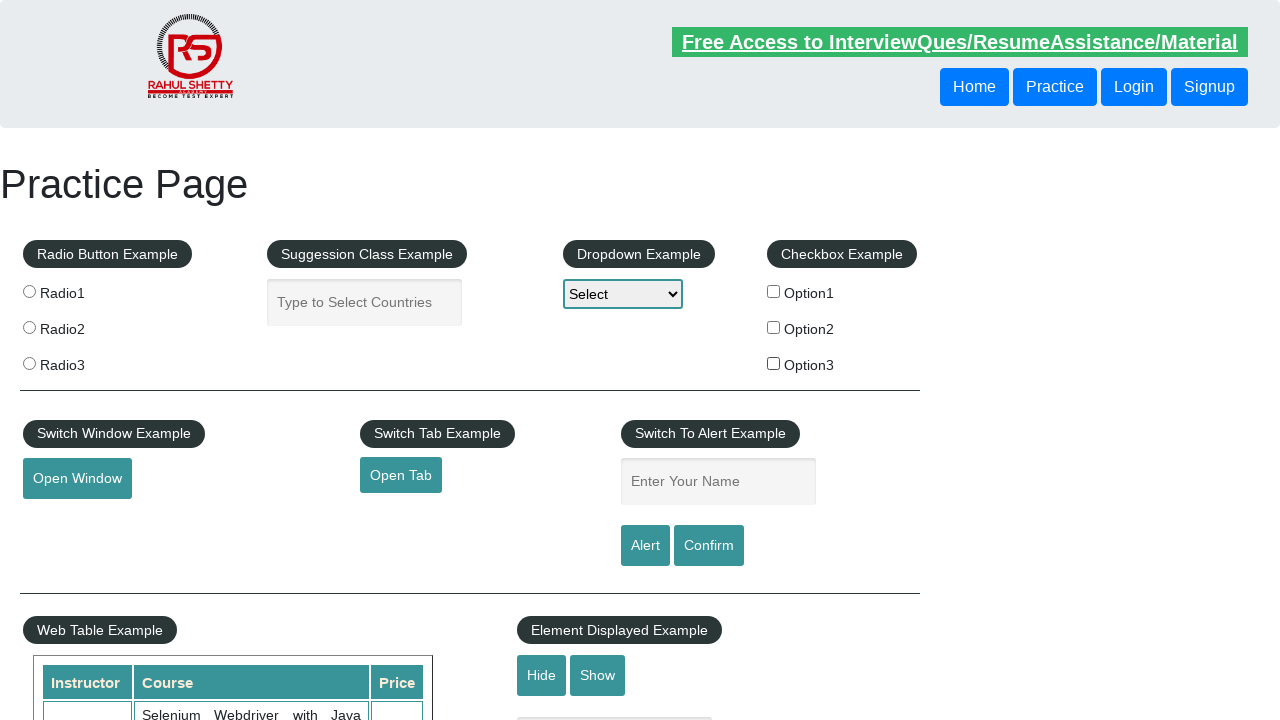

Verified checkBoxOption3 is unchecked
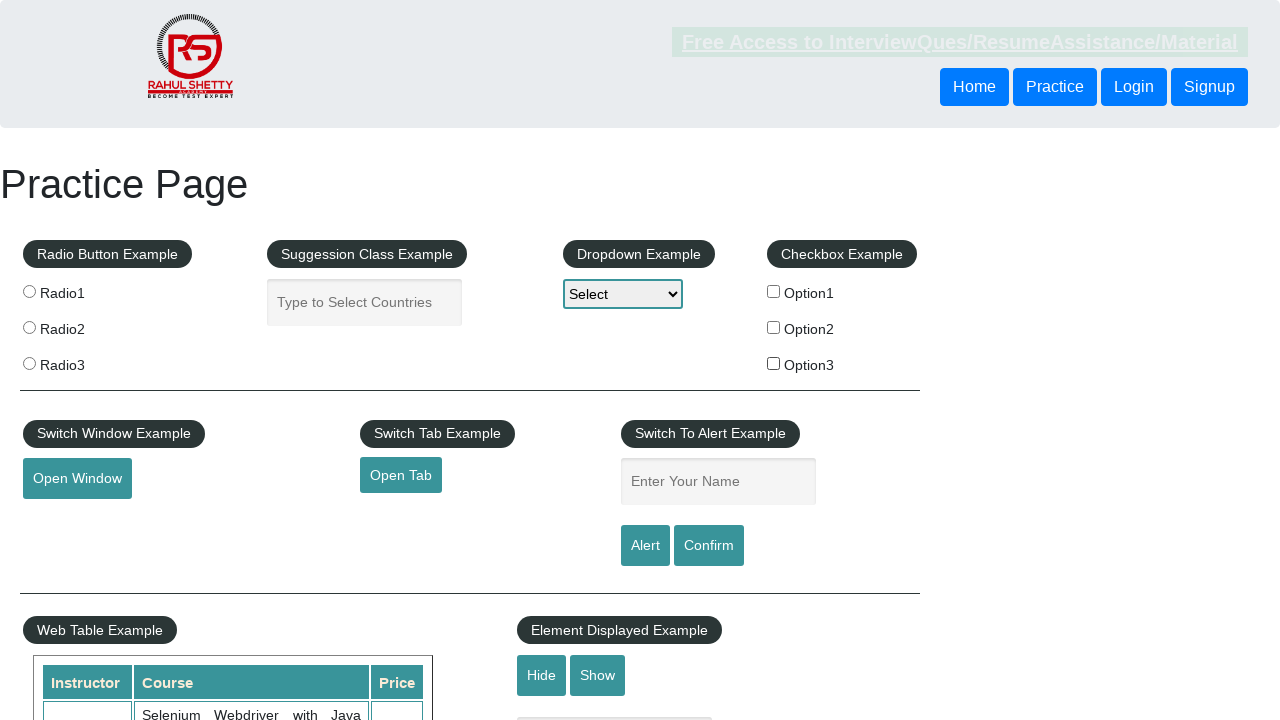

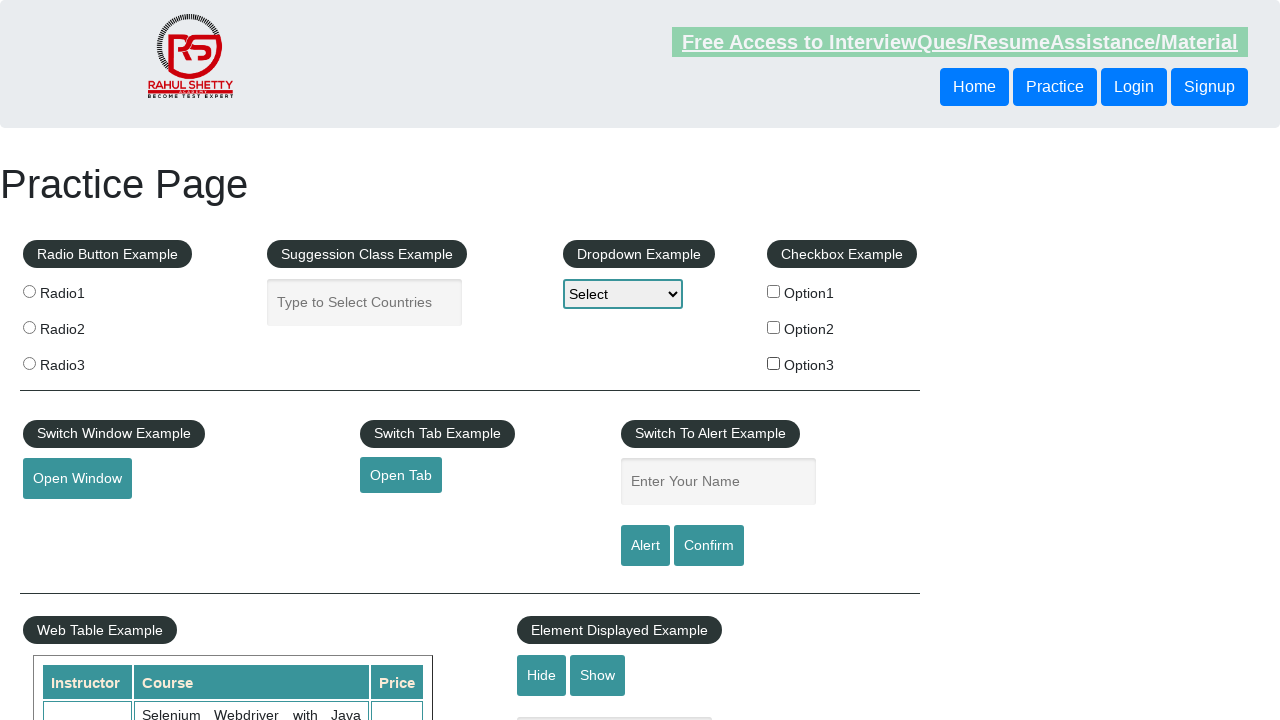